Tests a form that calculates the sum of two numbers and selects the result from a dropdown menu

Starting URL: https://suninjuly.github.io/selects1.html

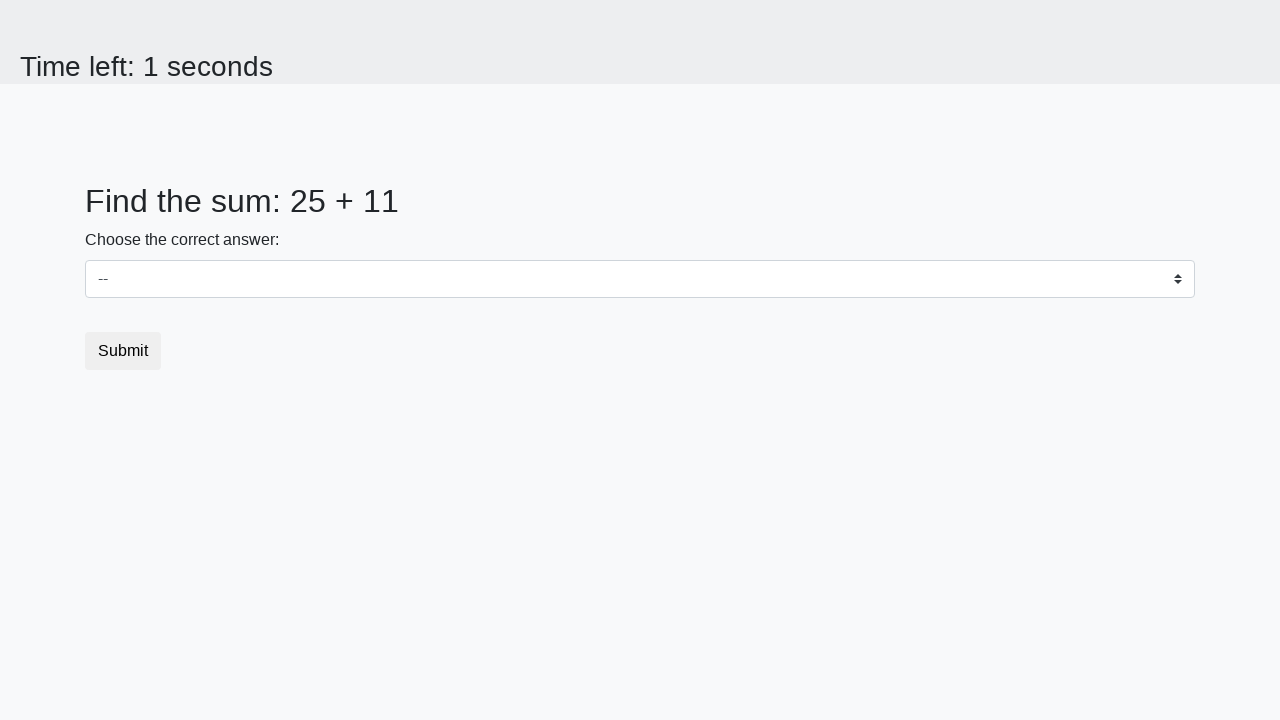

Located the first number element (#num1)
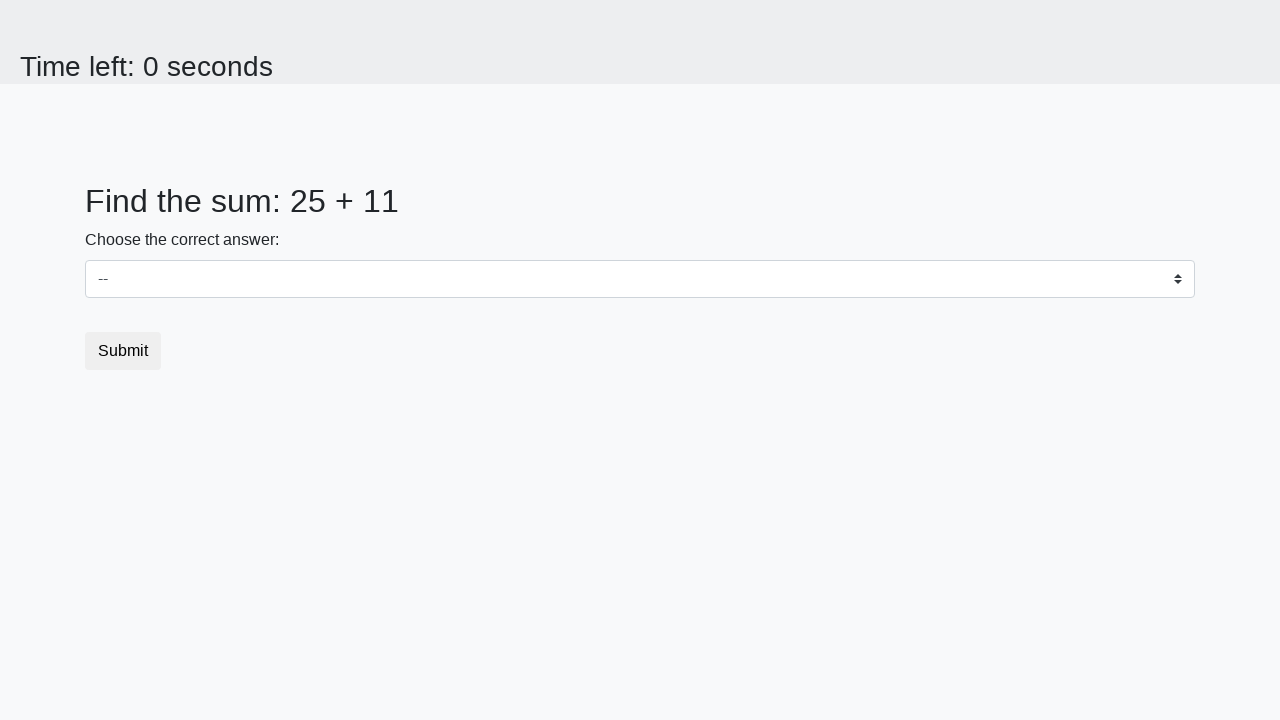

Extracted the first number from the element
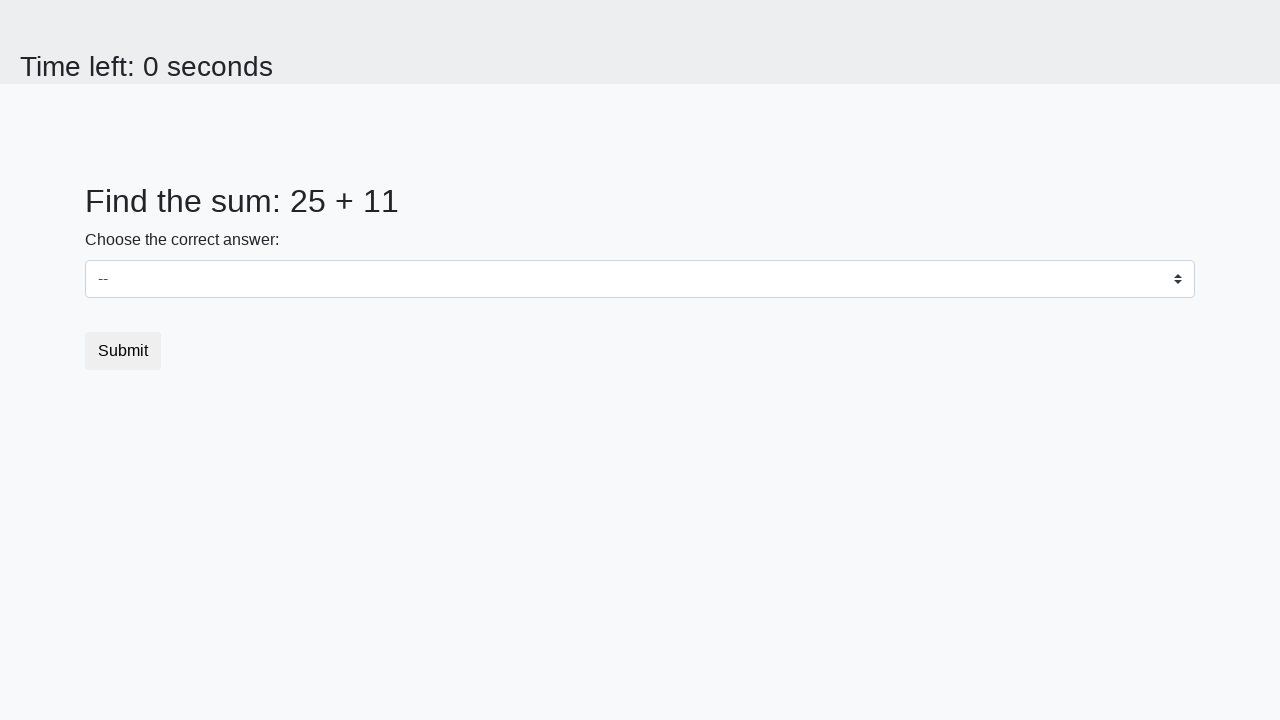

Located the second number element (#num2)
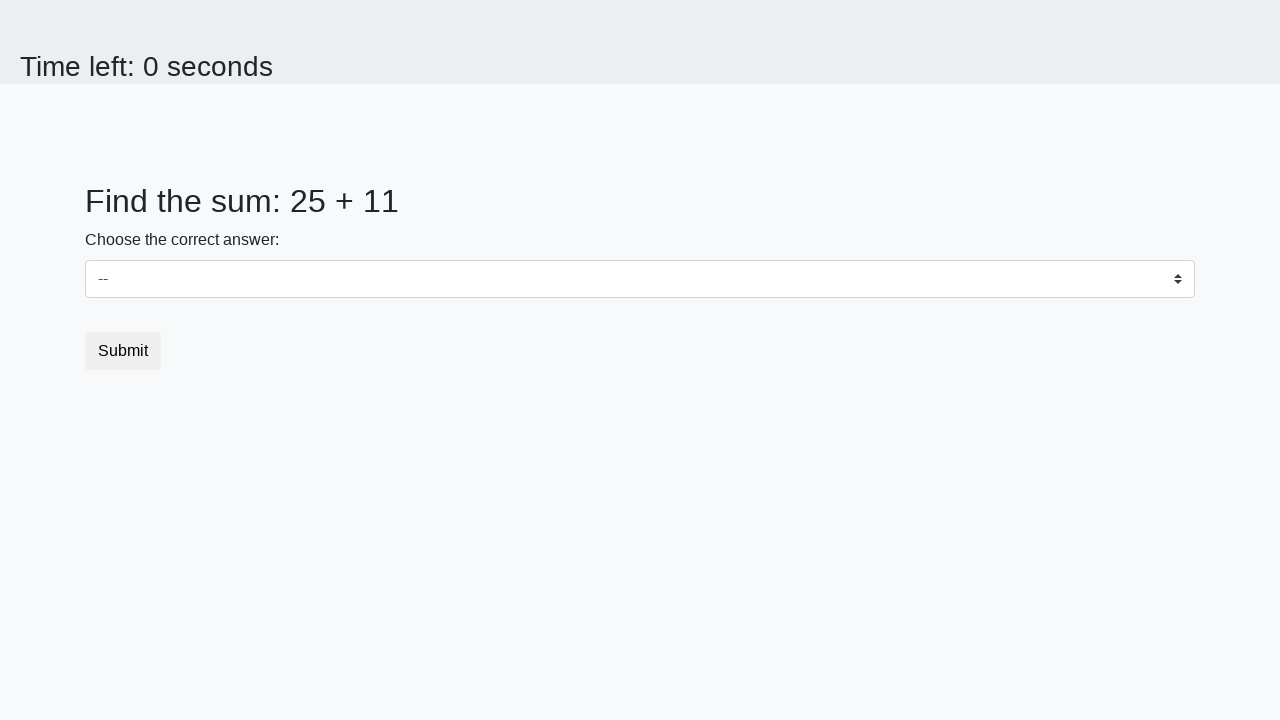

Extracted the second number from the element
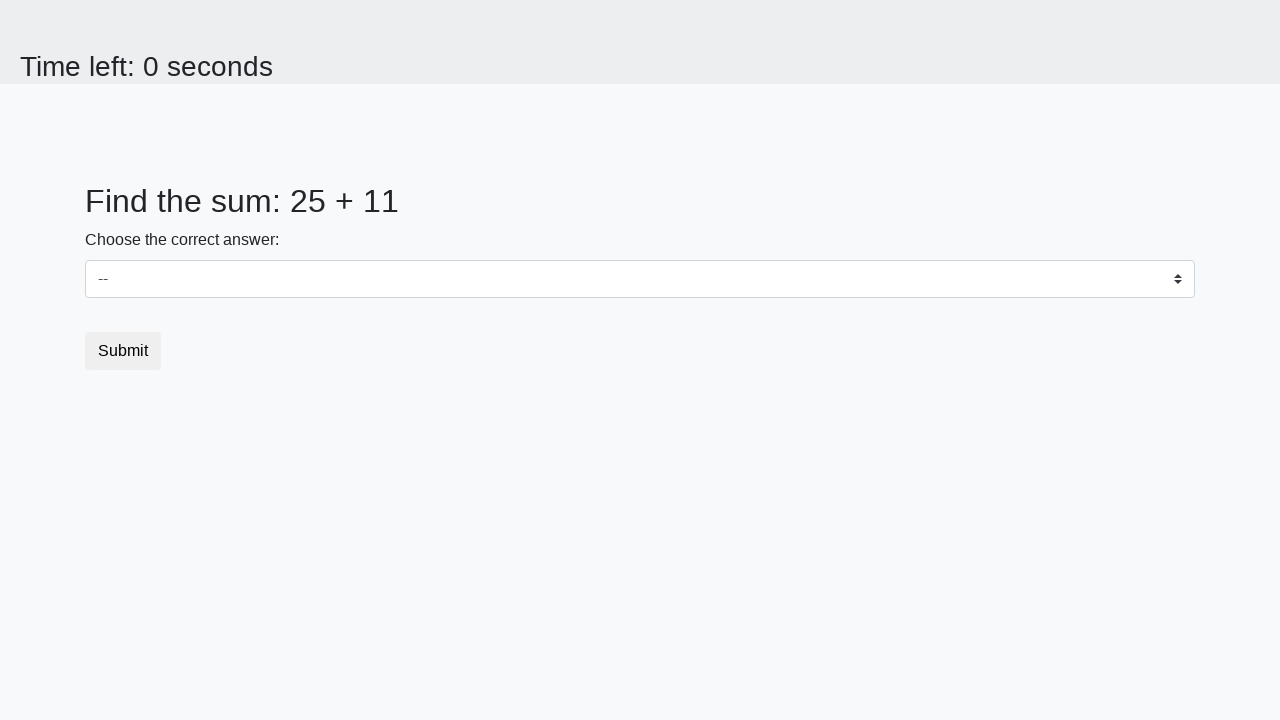

Selected the sum (36) from the dropdown menu on .custom-select
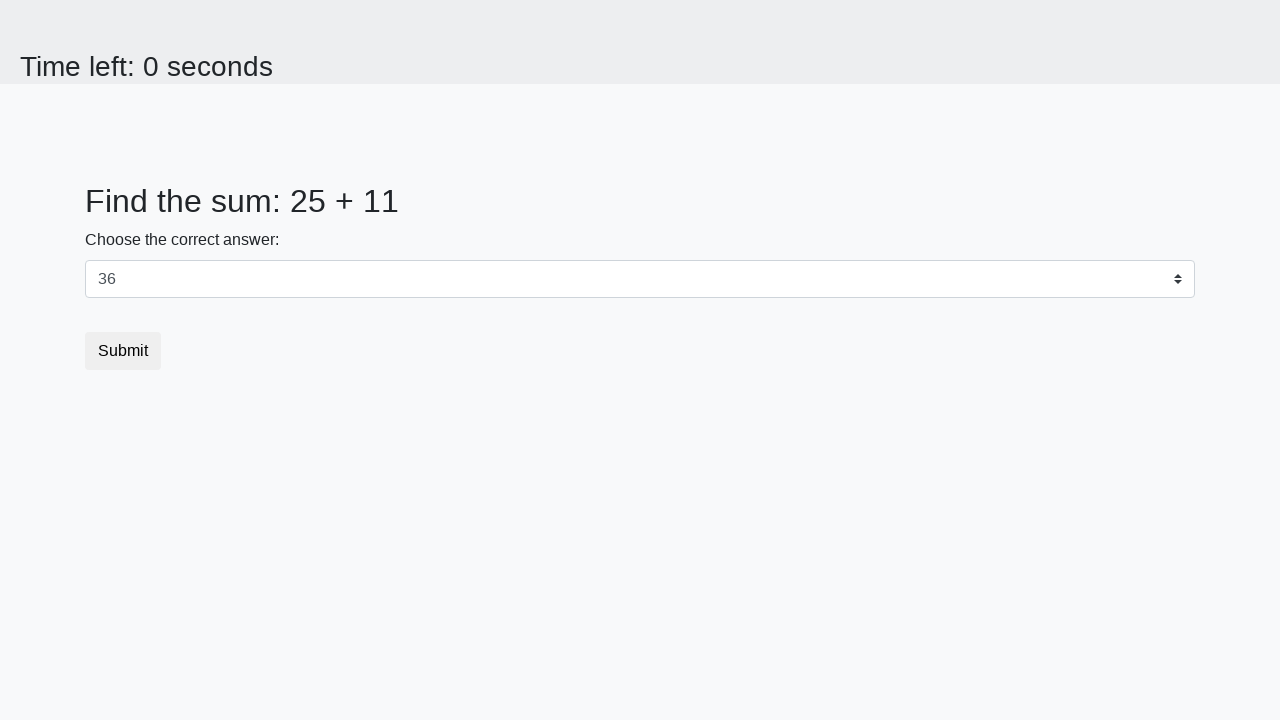

Clicked the submit button at (123, 351) on button.btn
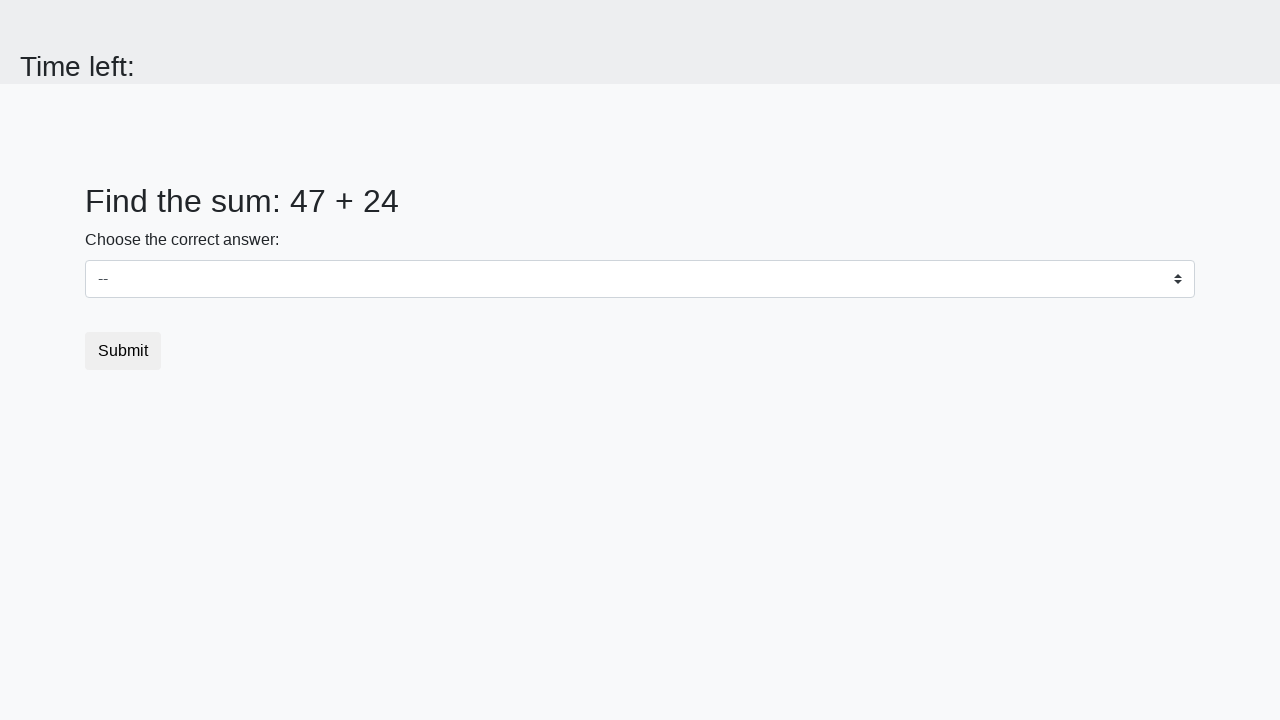

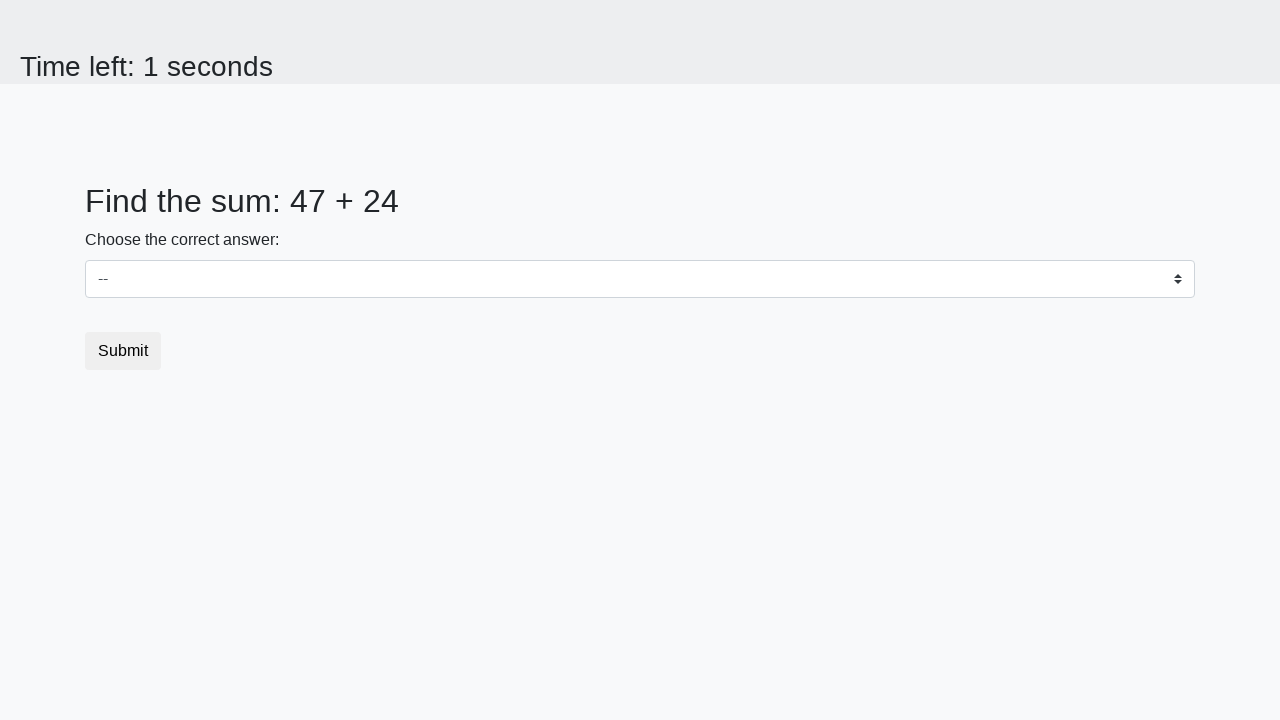